Tests sending text to a JavaScript prompt dialog by navigating to the JavaScript alerts page, triggering a prompt, entering text, and accepting it

Starting URL: https://the-internet.herokuapp.com/

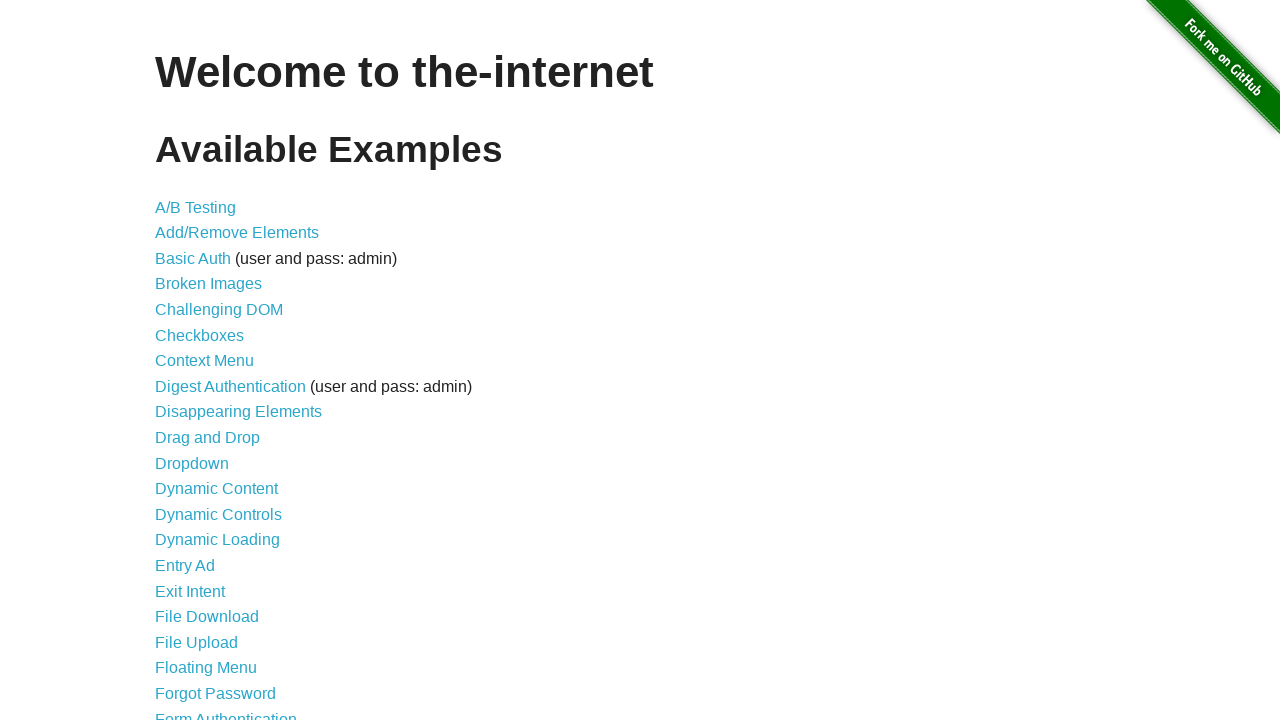

Clicked on JavaScript Alerts link to navigate to the alerts page at (214, 361) on a[href='/javascript_alerts']
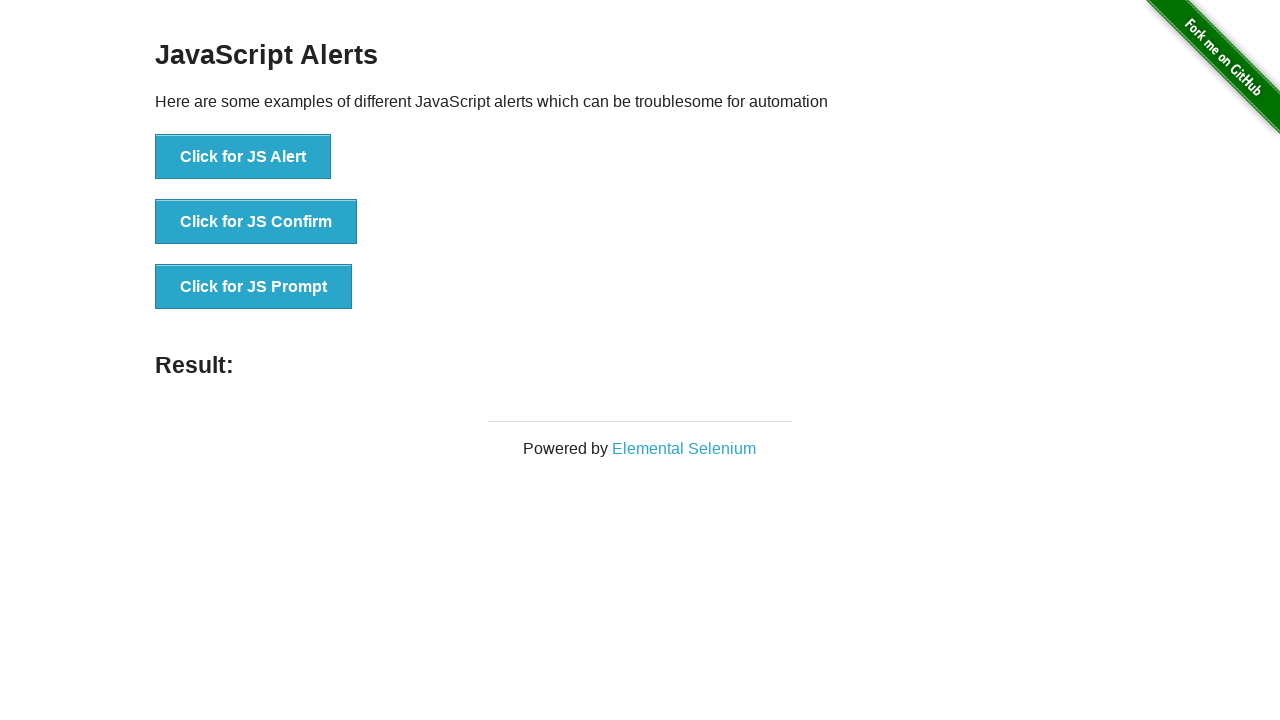

Set up dialog handler to accept prompt with text input
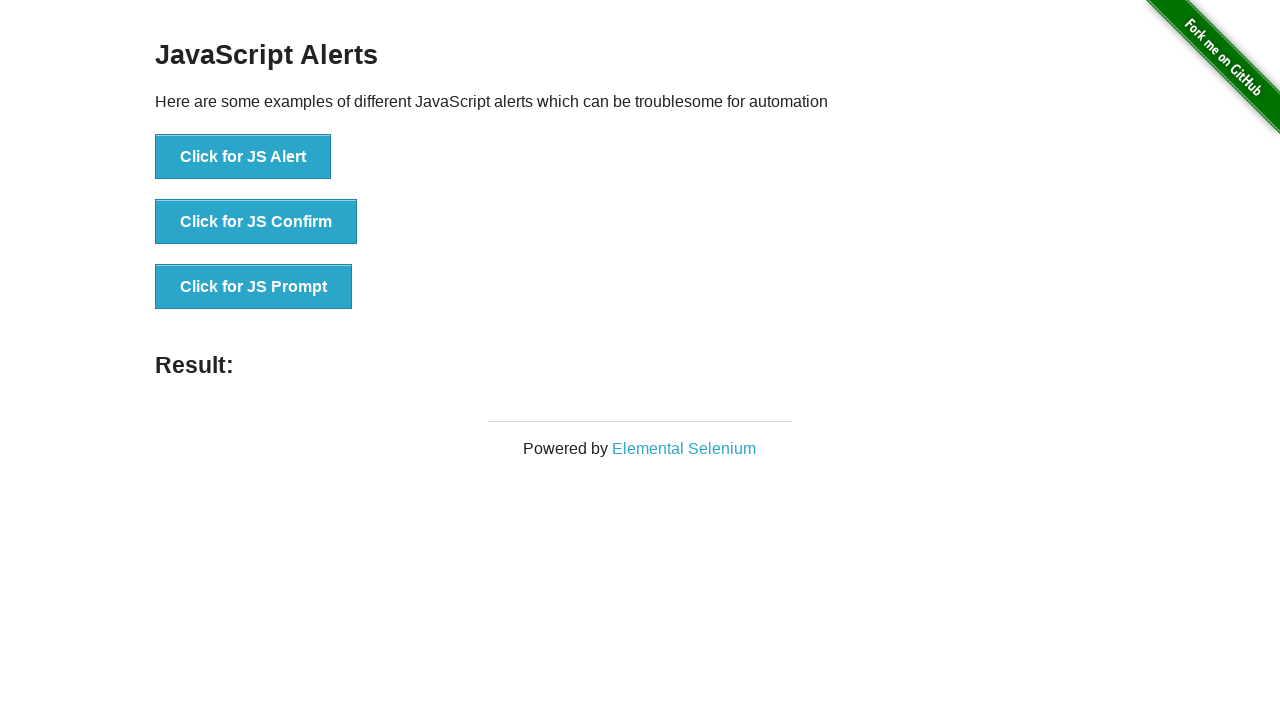

Clicked button to trigger JavaScript prompt dialog at (254, 287) on xpath=//button[text()='Click for JS Prompt']
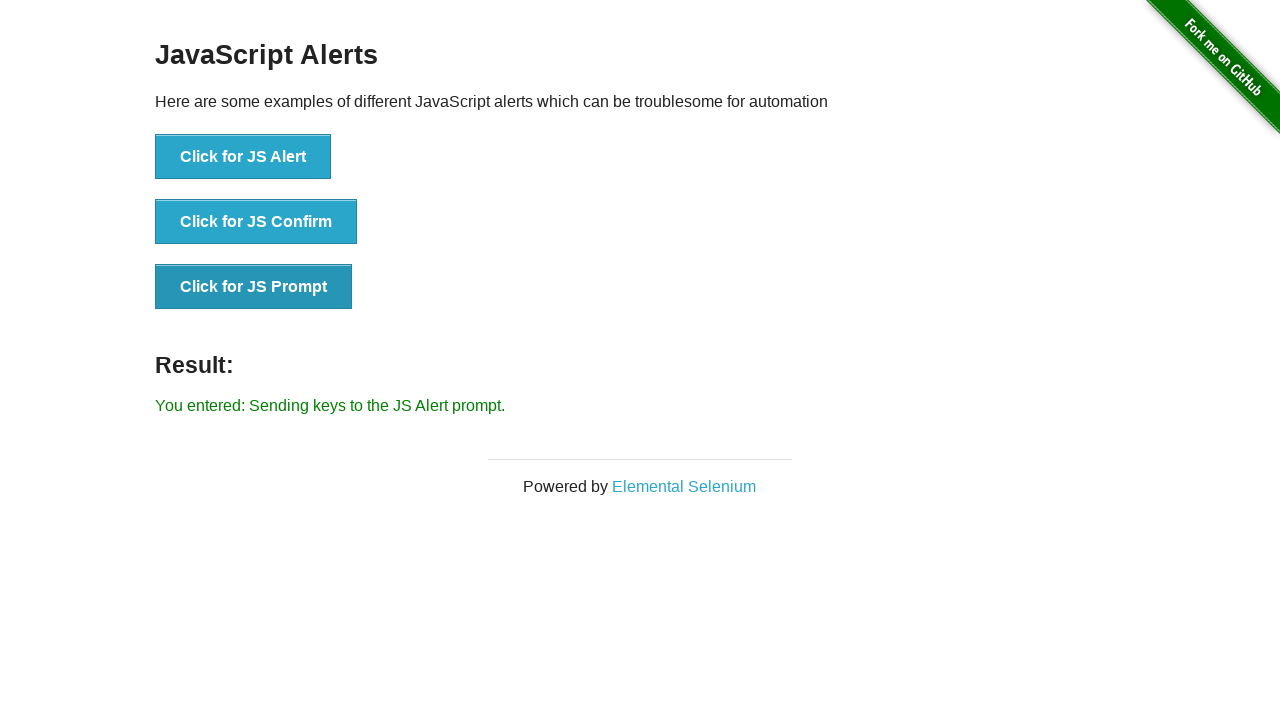

Waited for result element to appear after accepting prompt
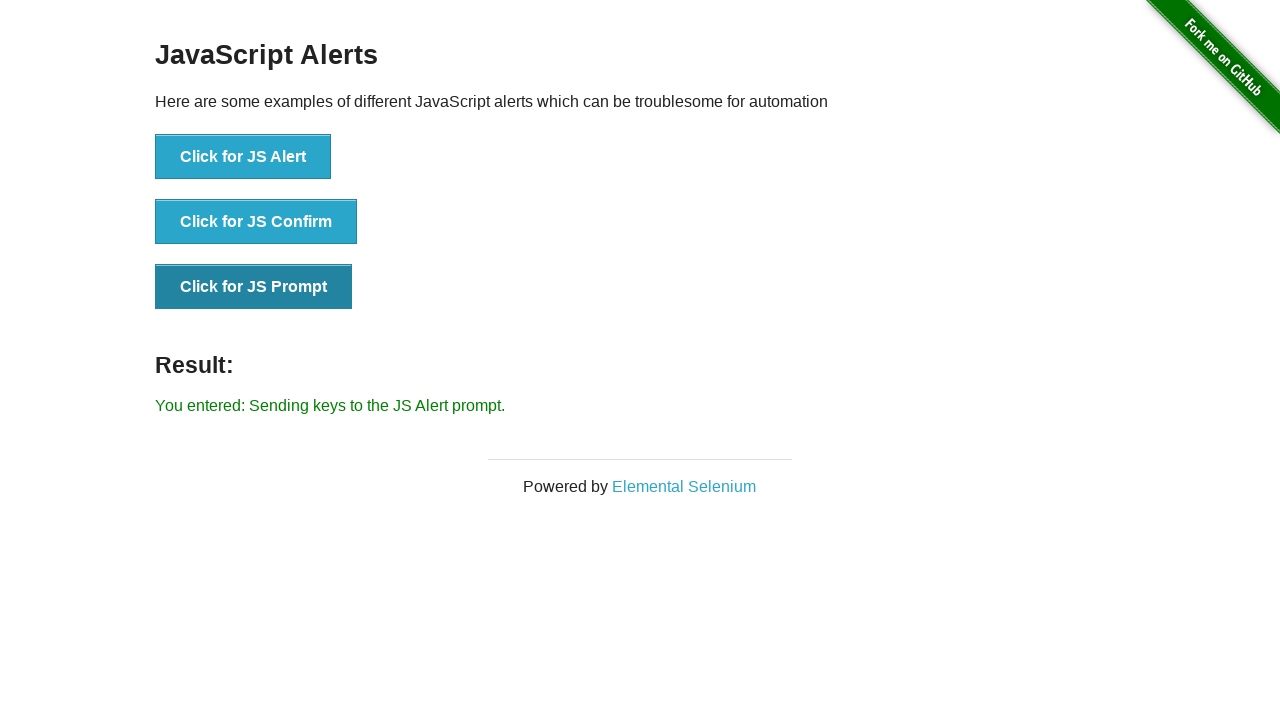

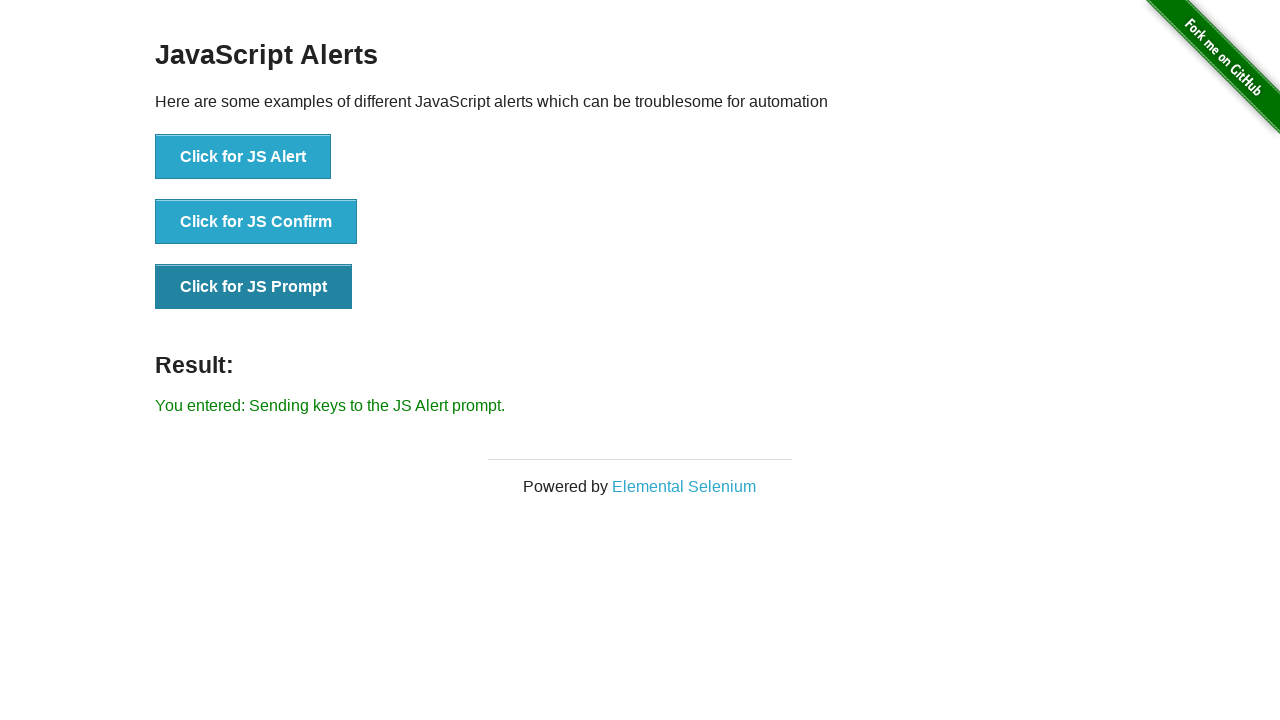